Tests YouTube search functionality by entering a search query and submitting the search form

Starting URL: https://www.youtube.com/

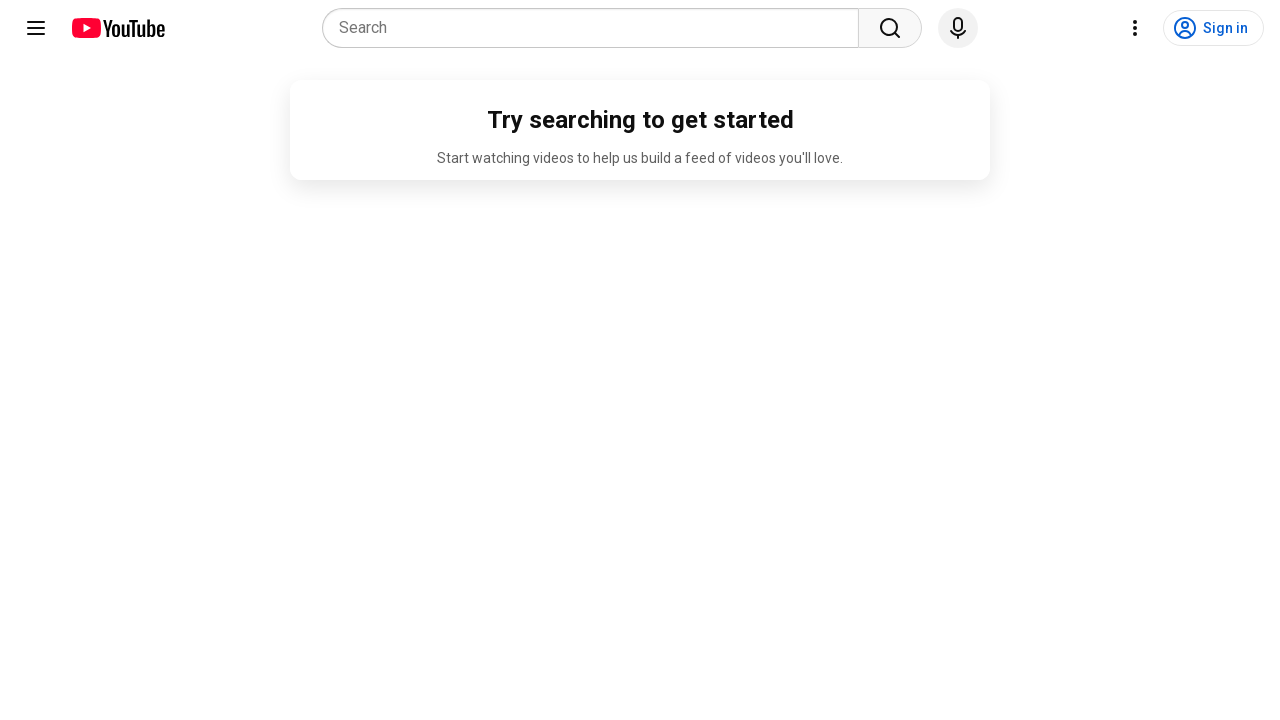

Filled YouTube search field with 'Automation Testing for Beginner' on input[name='search_query']
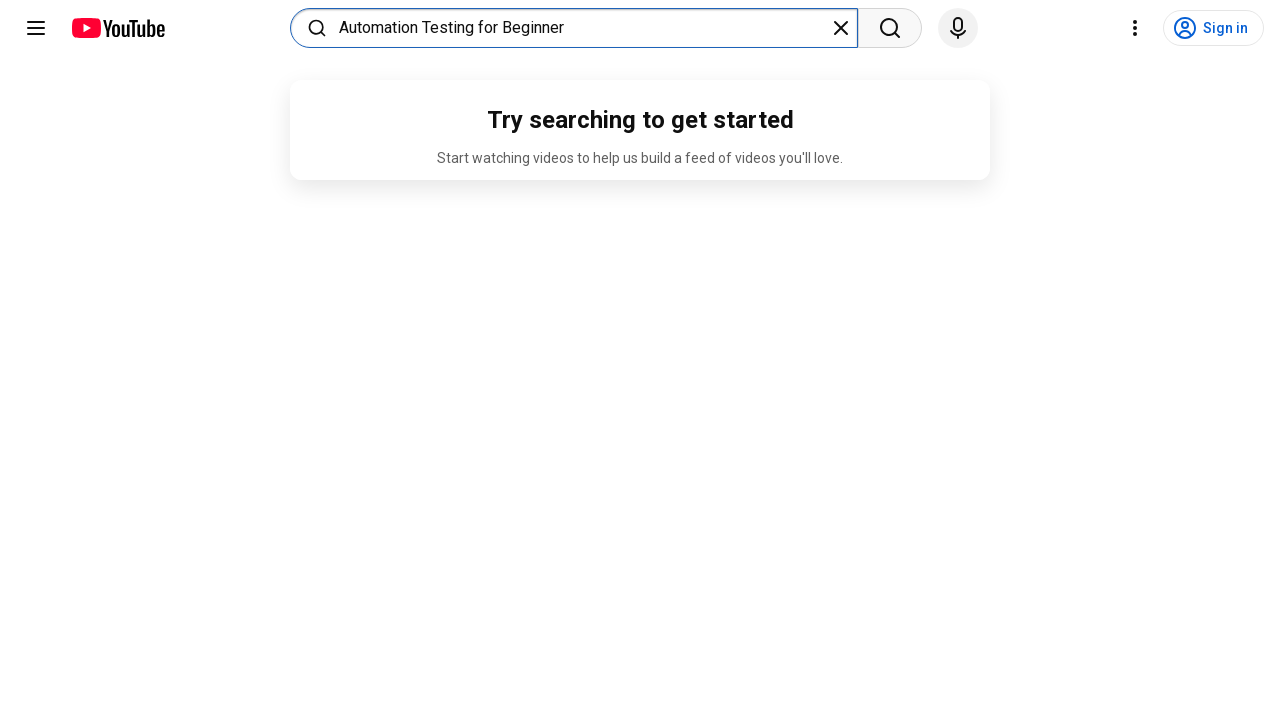

Pressed Enter to submit YouTube search query on input[name='search_query']
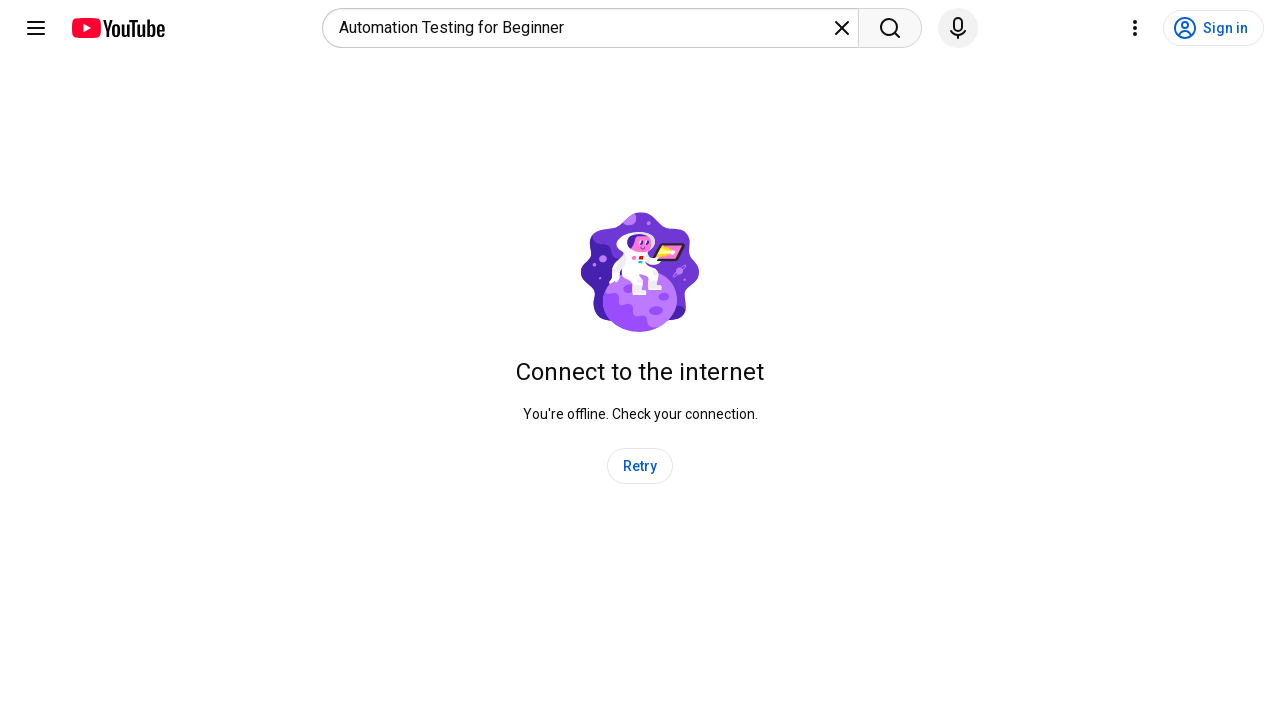

YouTube search results page loaded
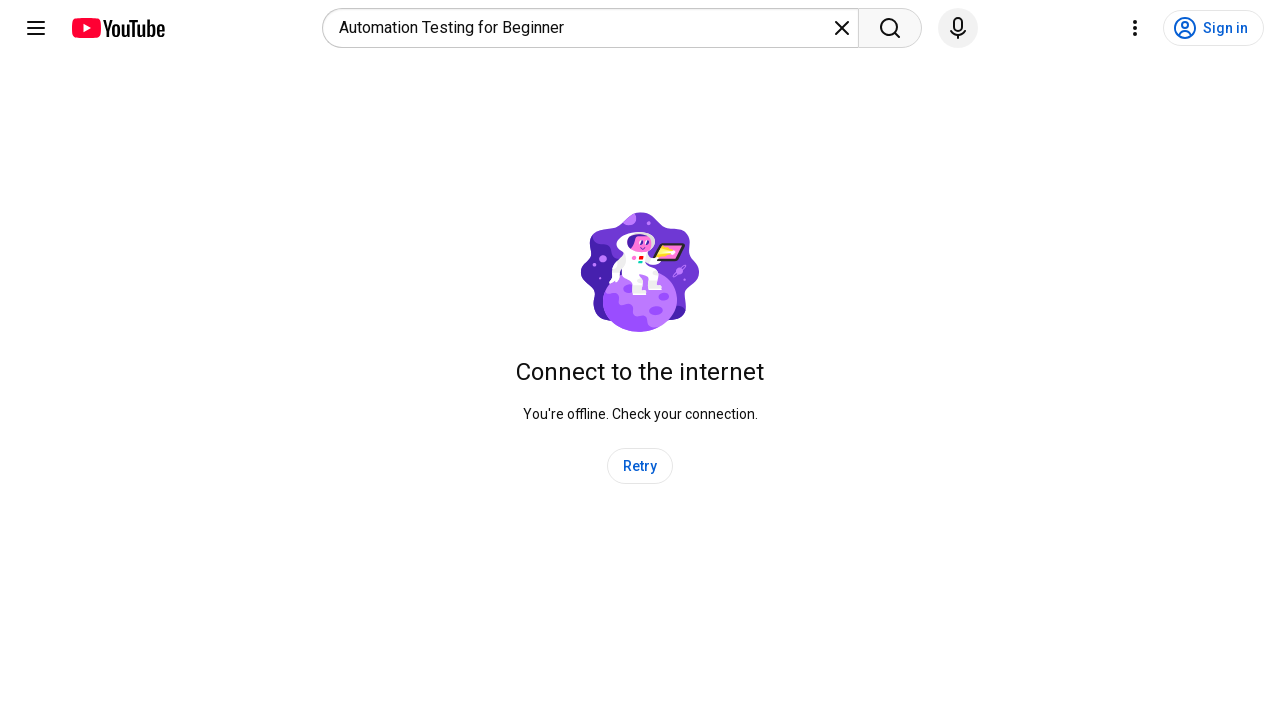

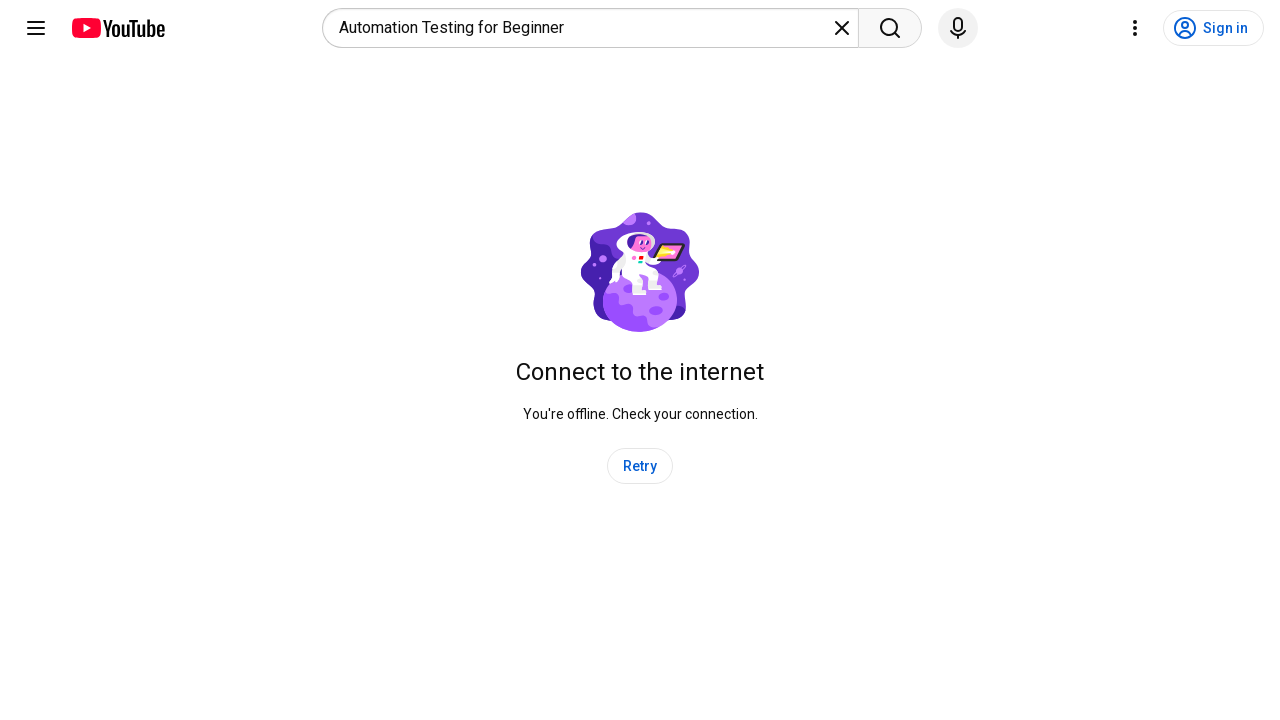